Tests that the toggle all checkbox updates its state when individual items are completed or cleared

Starting URL: https://demo.playwright.dev/todomvc

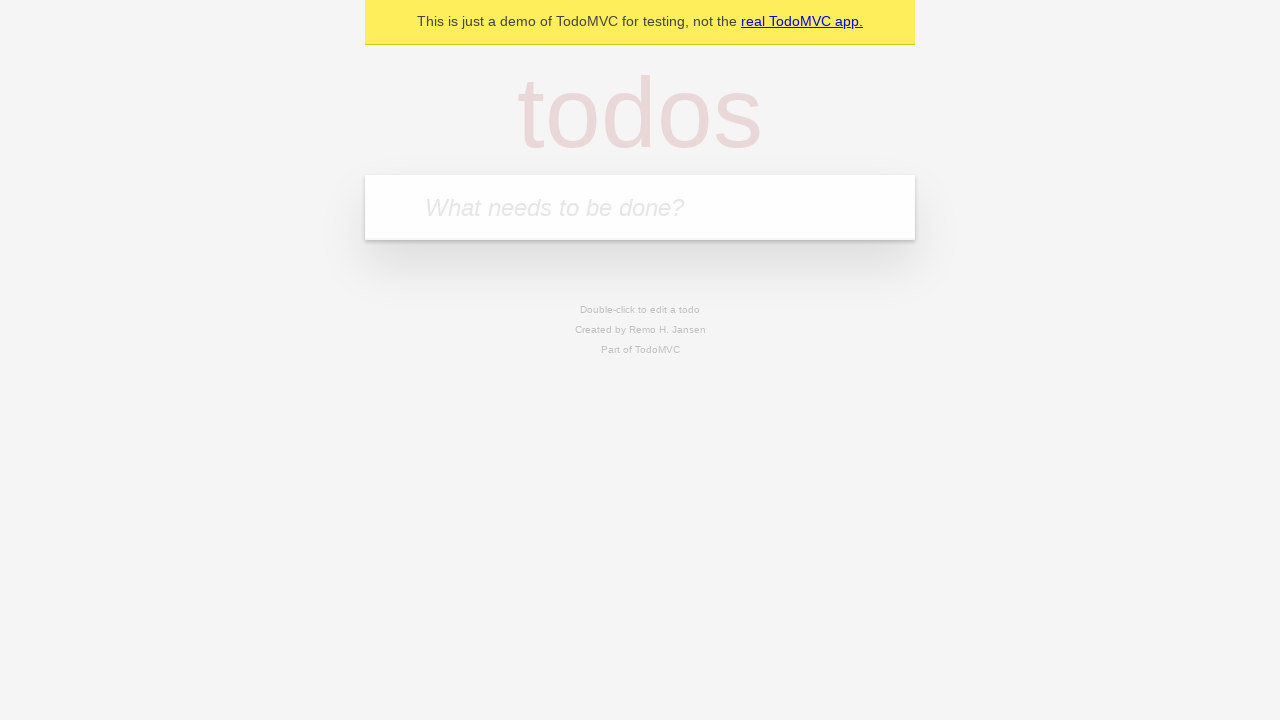

Navigated to TodoMVC demo application
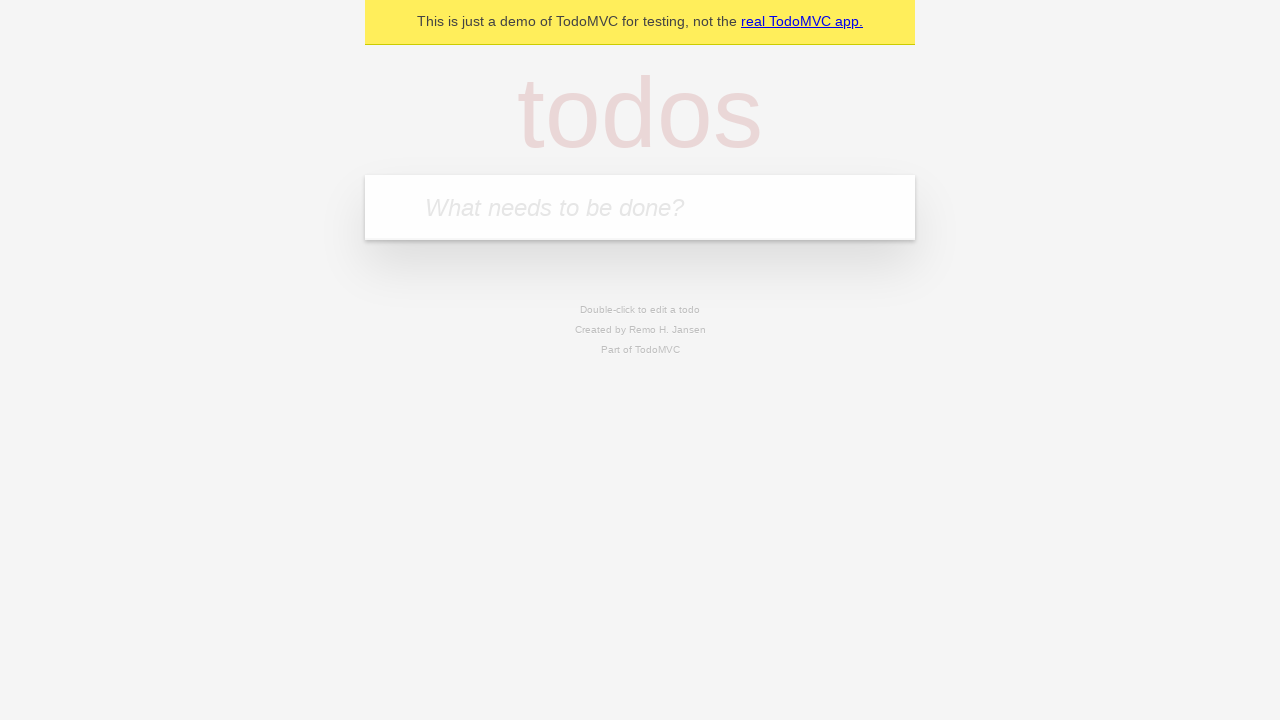

Located new todo input field
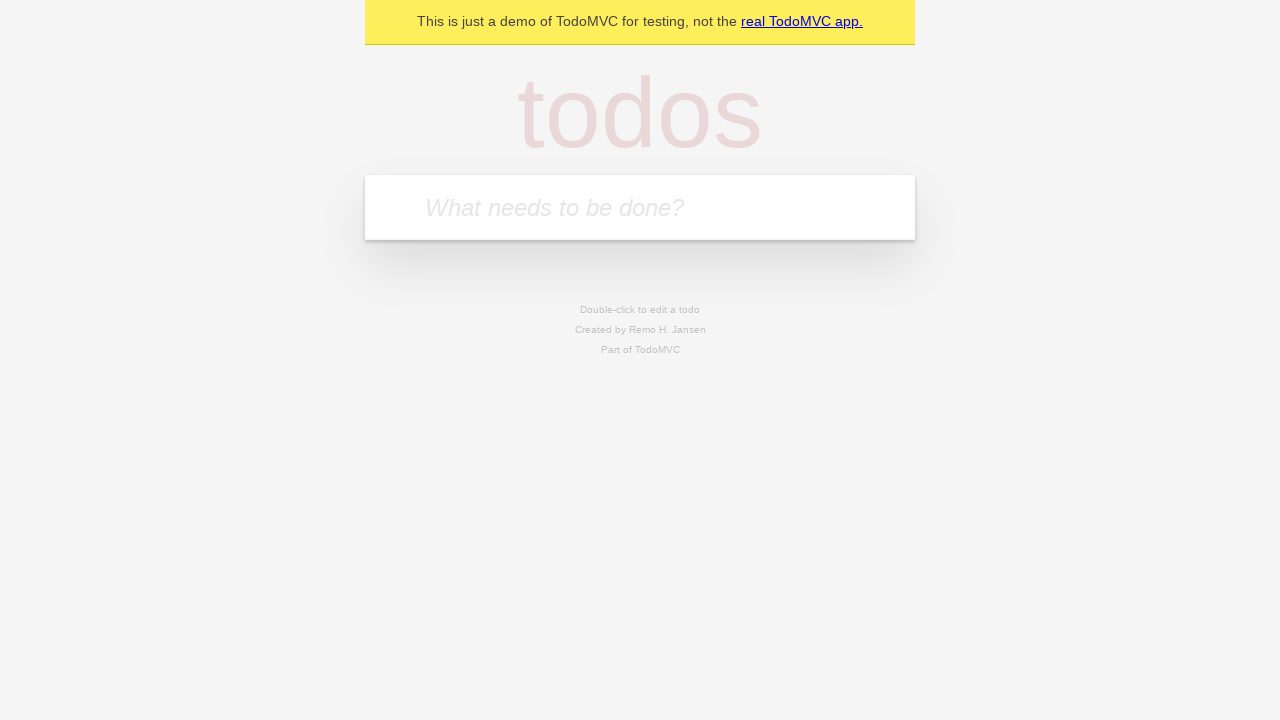

Filled new todo input with 'buy some cheese' on internal:attr=[placeholder="What needs to be done?"i]
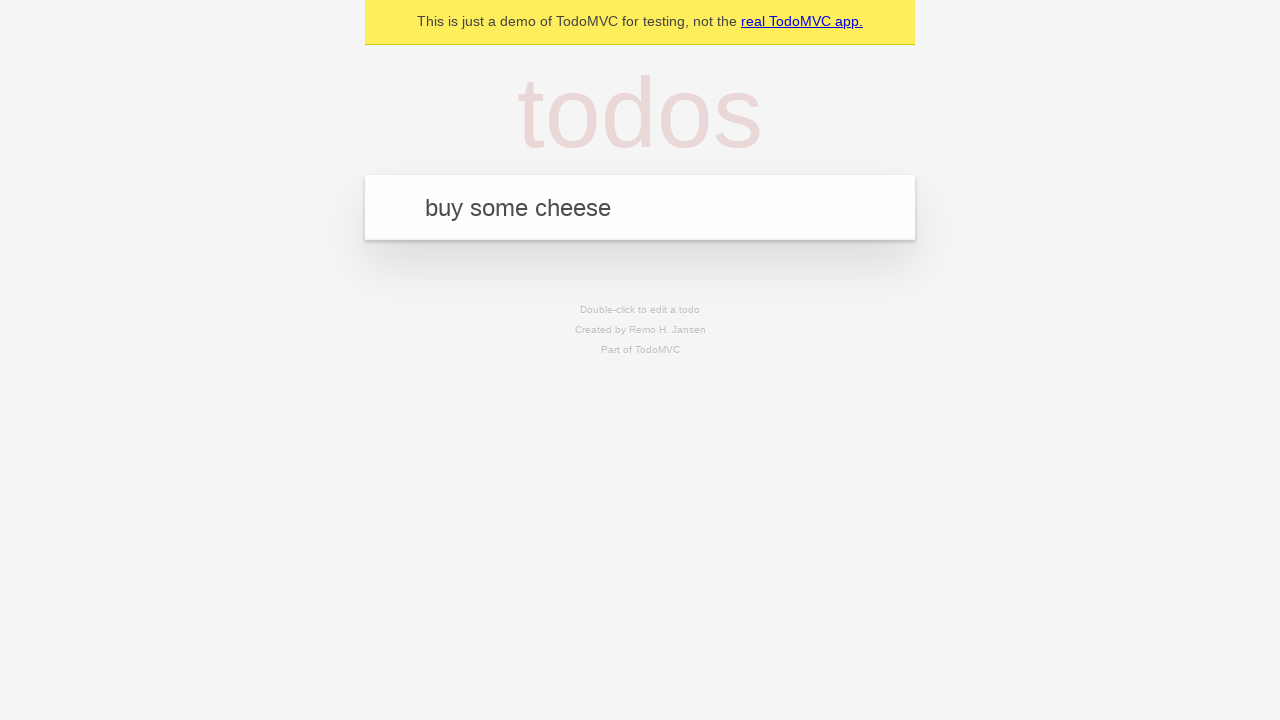

Pressed Enter to create todo item 'buy some cheese' on internal:attr=[placeholder="What needs to be done?"i]
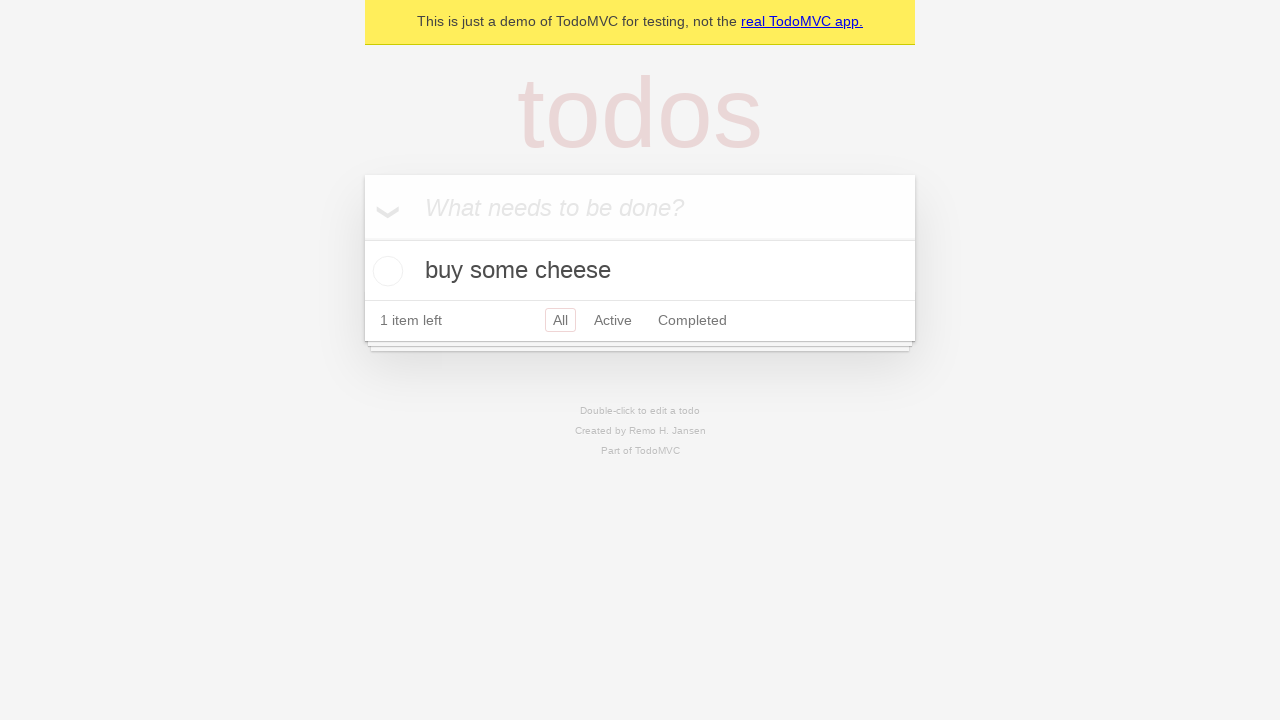

Filled new todo input with 'feed the cat' on internal:attr=[placeholder="What needs to be done?"i]
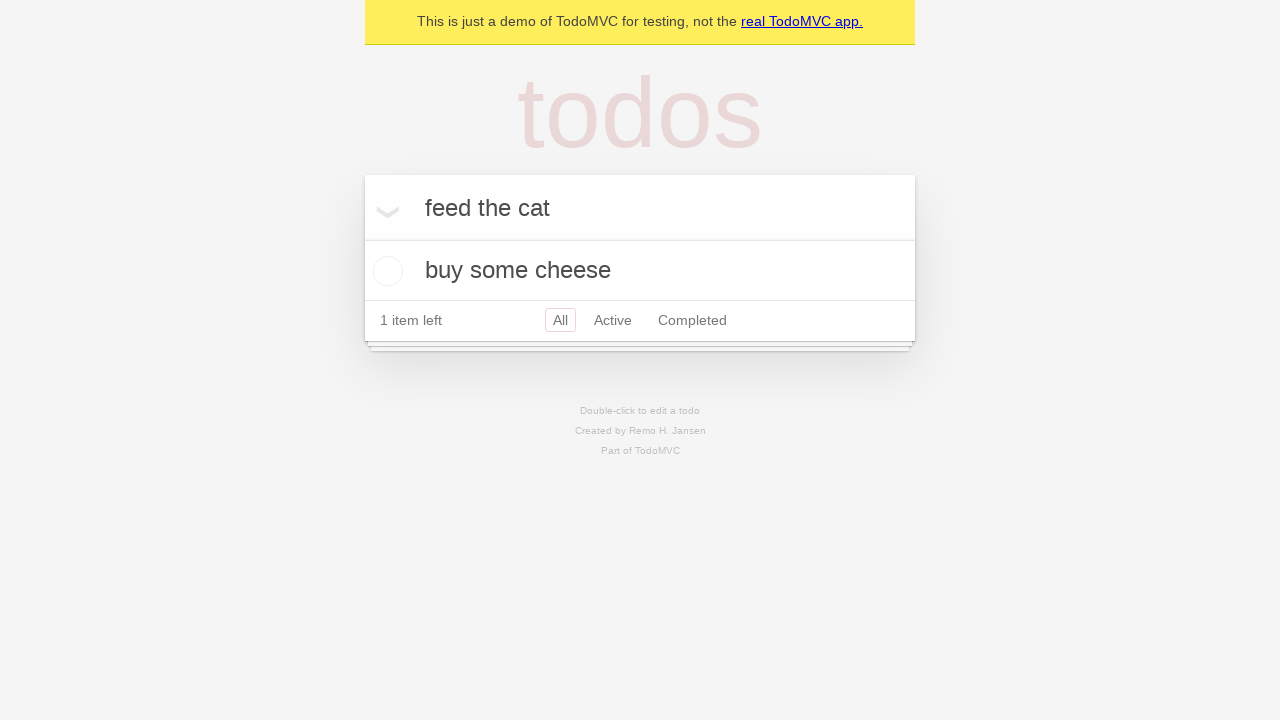

Pressed Enter to create todo item 'feed the cat' on internal:attr=[placeholder="What needs to be done?"i]
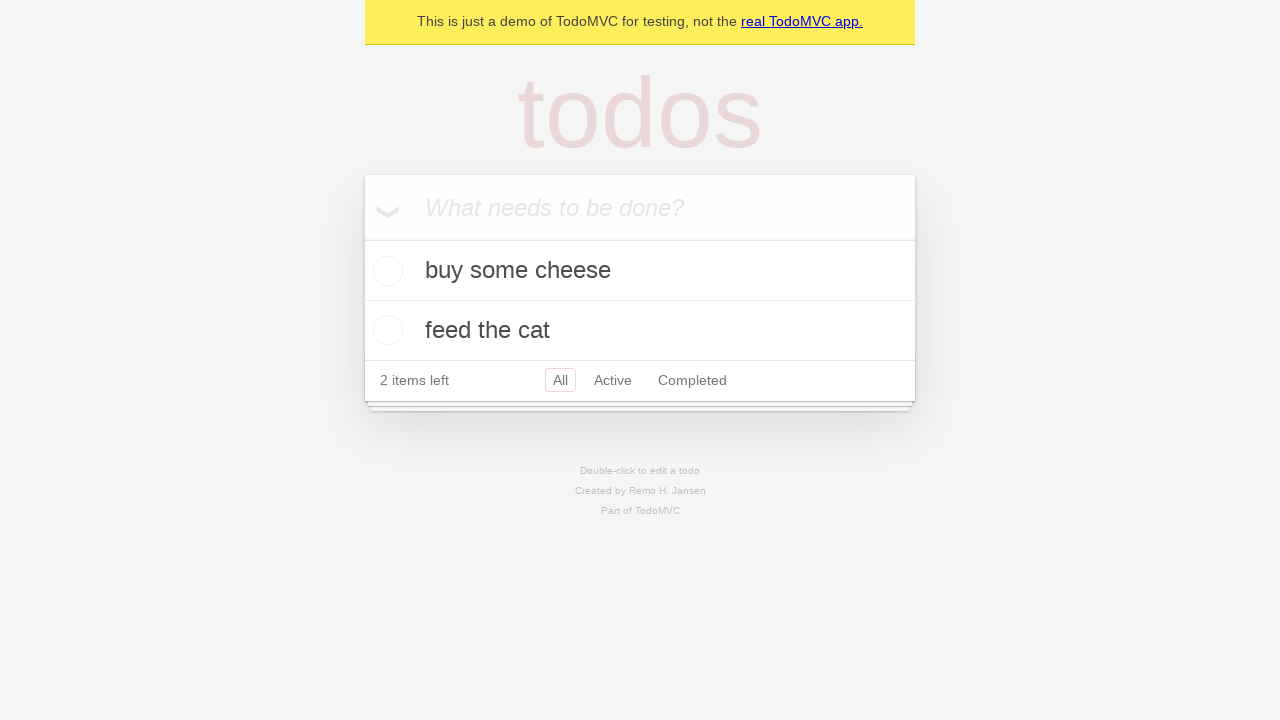

Filled new todo input with 'book a doctors appointment' on internal:attr=[placeholder="What needs to be done?"i]
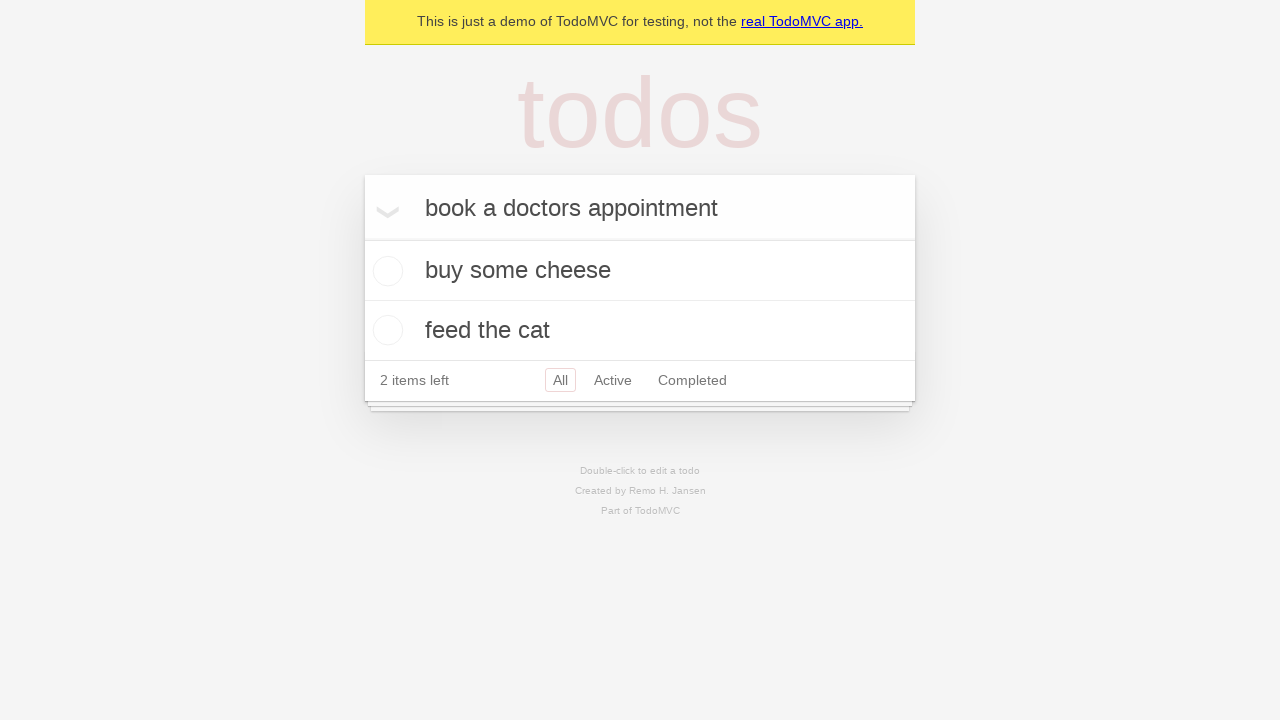

Pressed Enter to create todo item 'book a doctors appointment' on internal:attr=[placeholder="What needs to be done?"i]
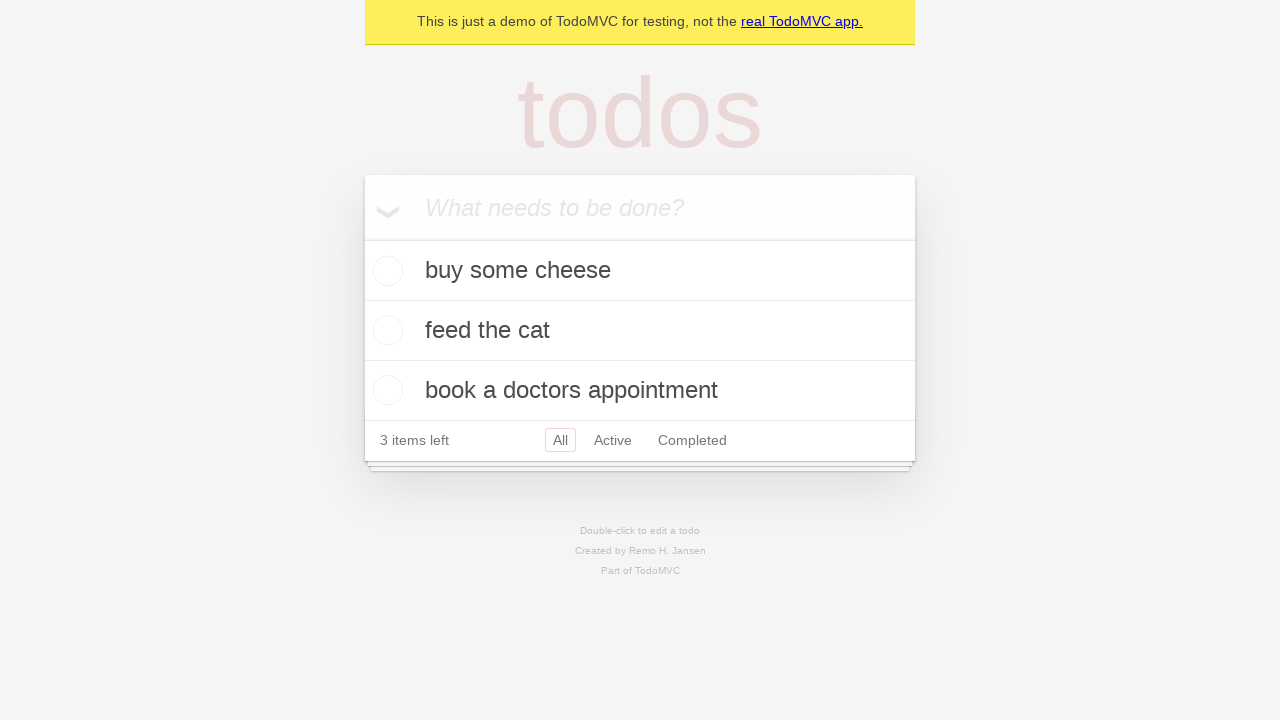

Waited for all 3 todo items to be created
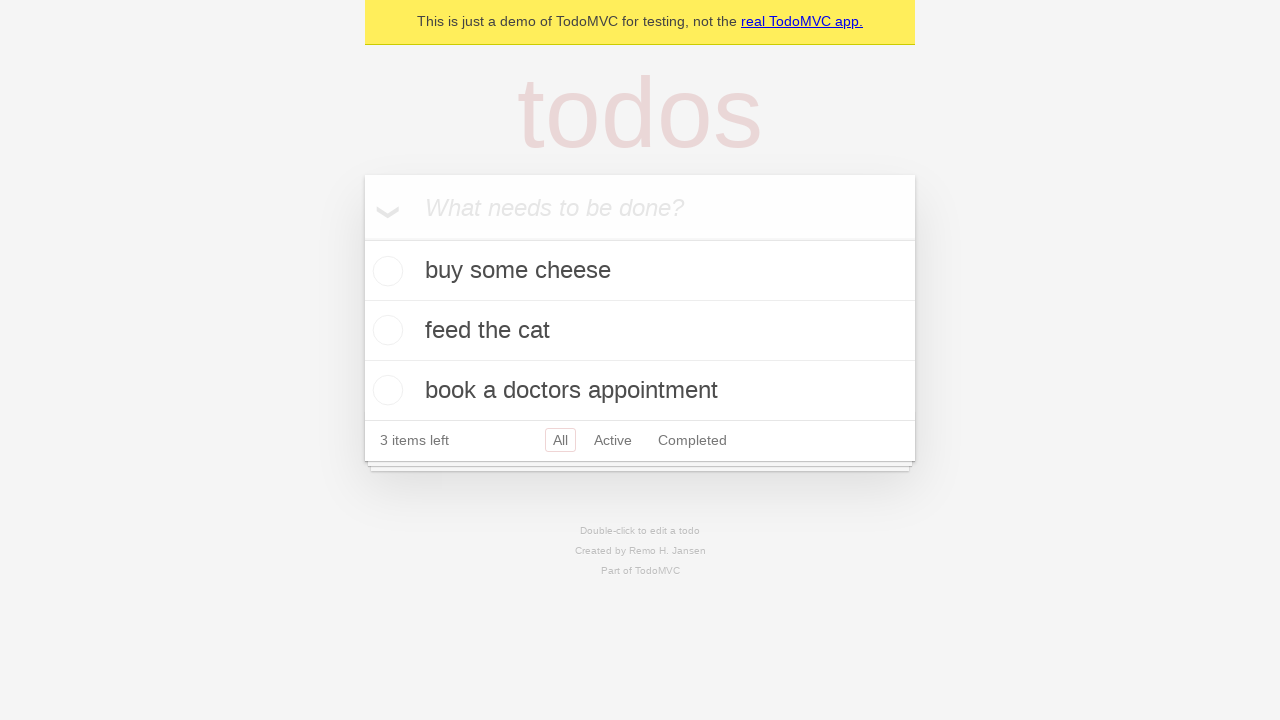

Located 'Mark all as complete' toggle checkbox
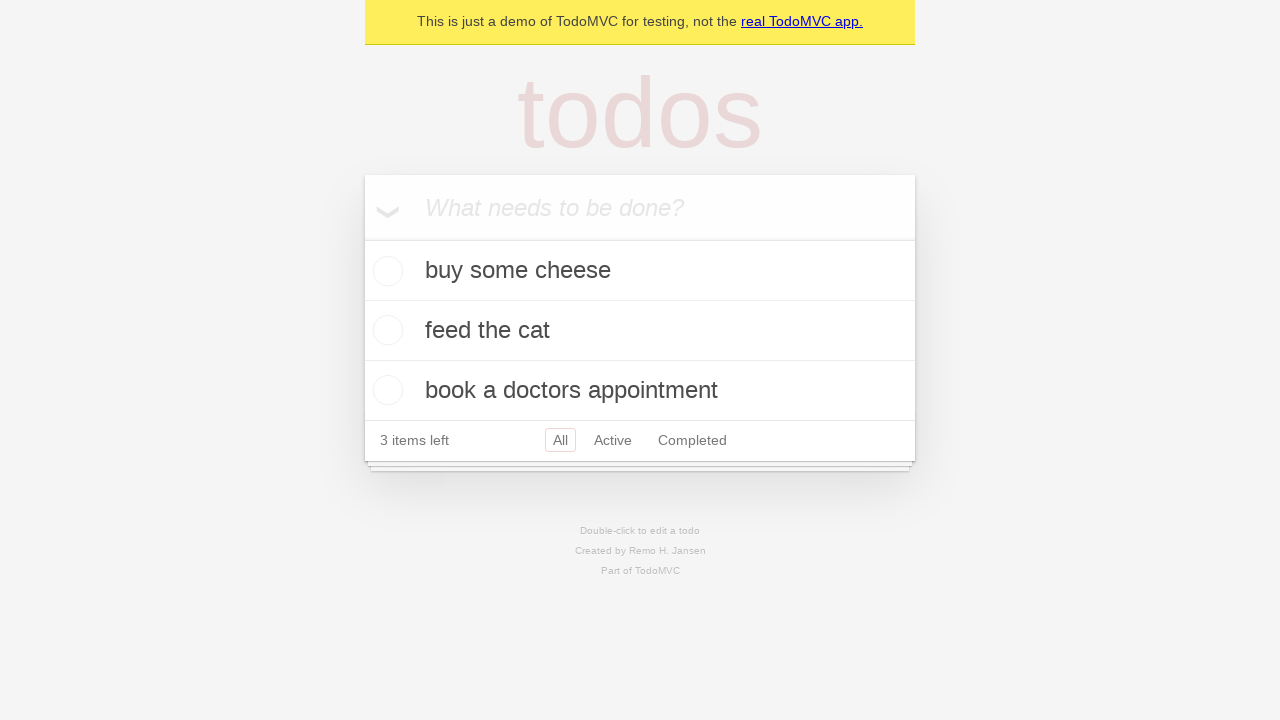

Checked the 'Mark all as complete' toggle to complete all items at (362, 238) on internal:label="Mark all as complete"i
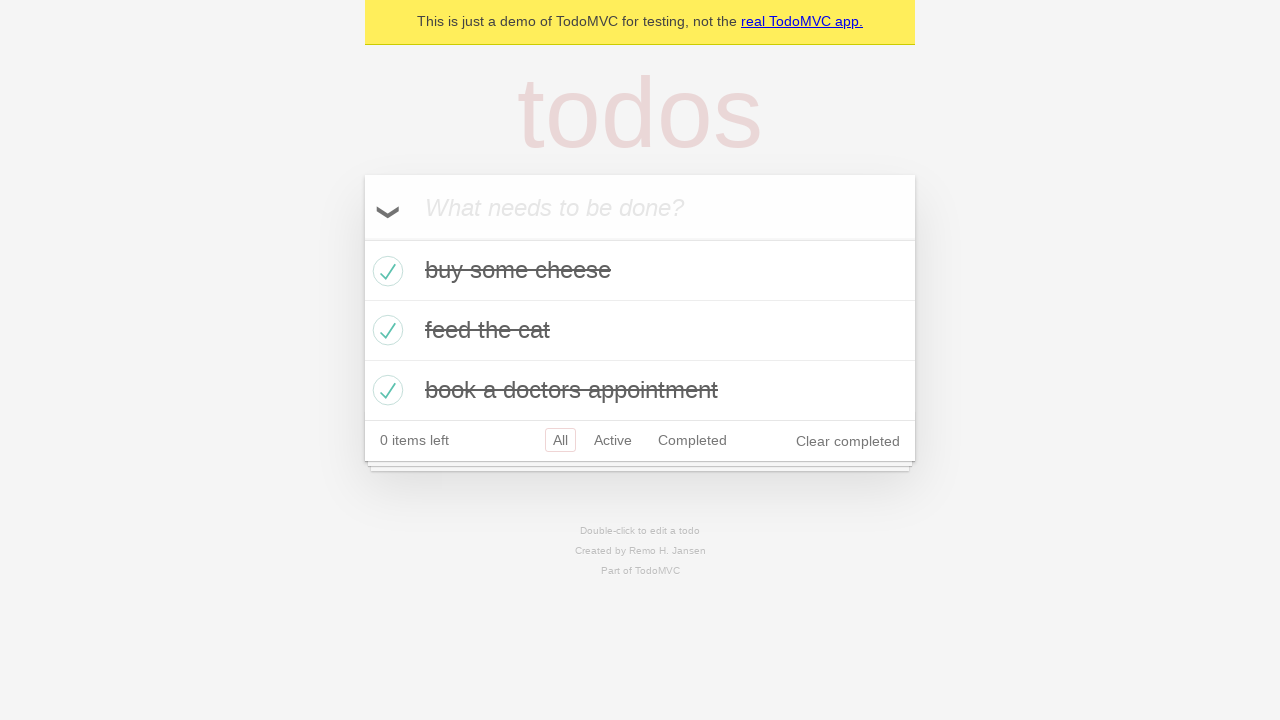

Located first todo item
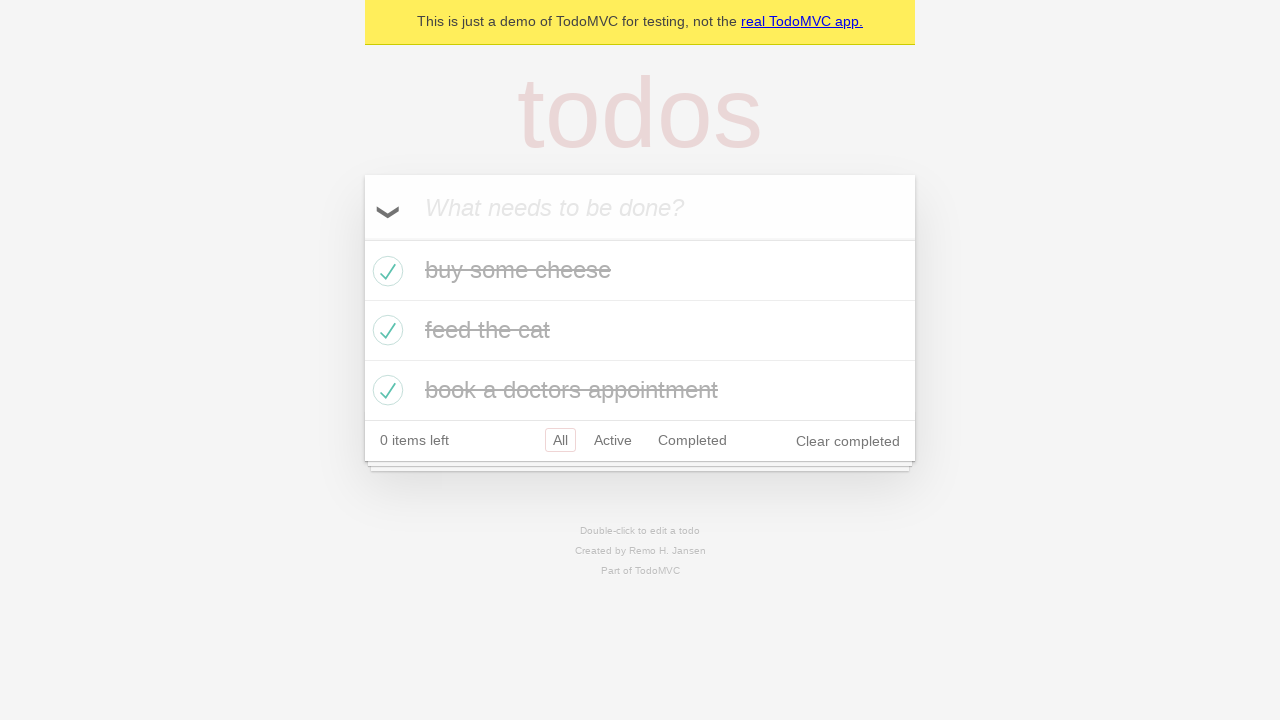

Unchecked the first todo item to mark it incomplete at (385, 271) on internal:testid=[data-testid="todo-item"s] >> nth=0 >> internal:role=checkbox
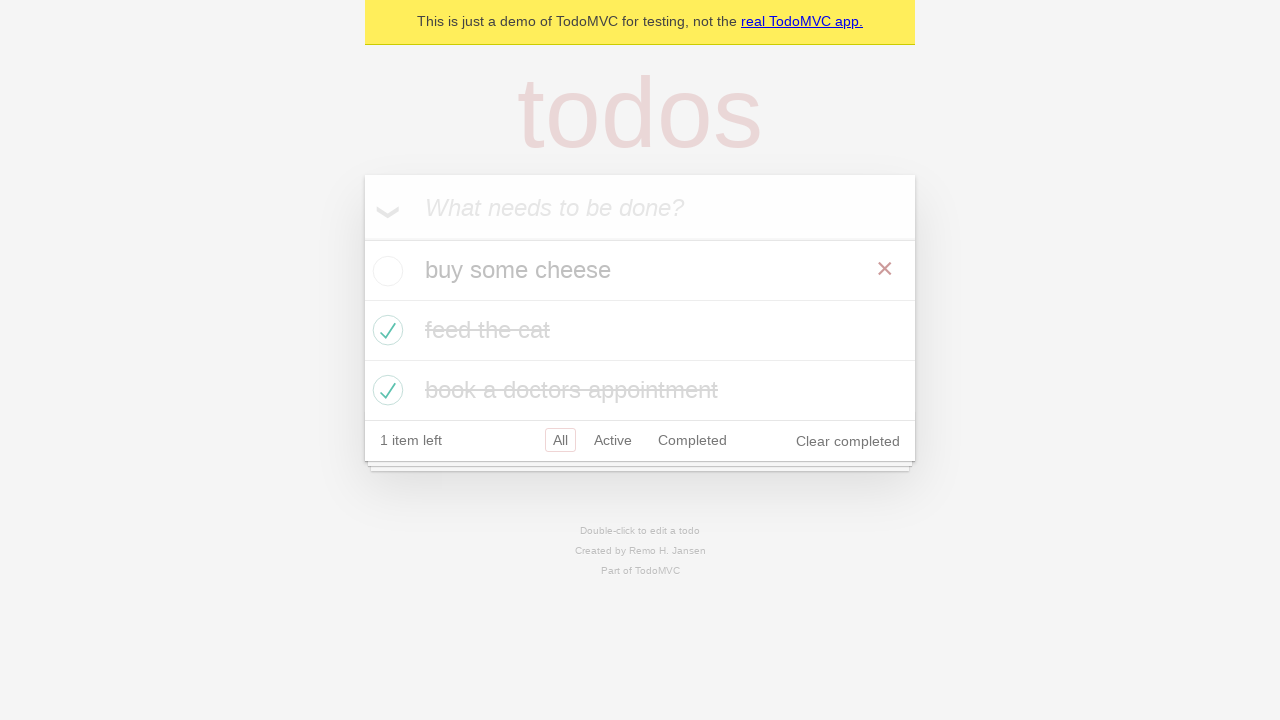

Rechecked the first todo item to mark it complete at (385, 271) on internal:testid=[data-testid="todo-item"s] >> nth=0 >> internal:role=checkbox
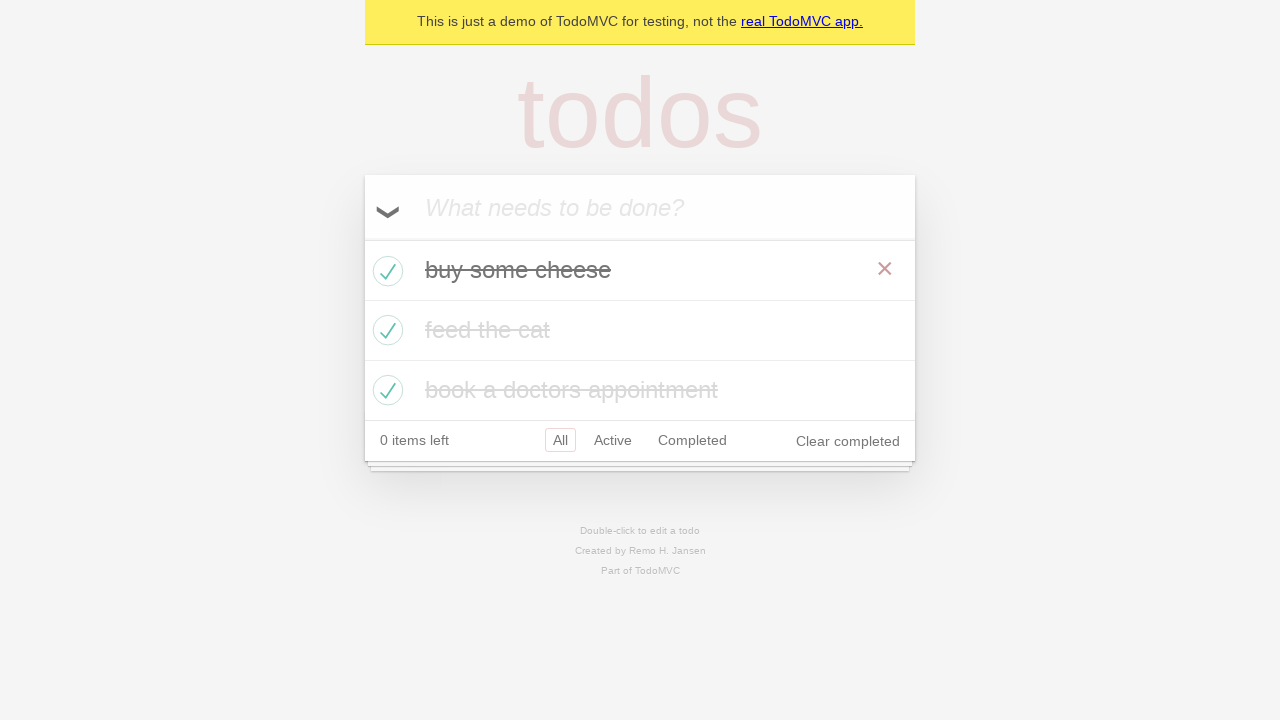

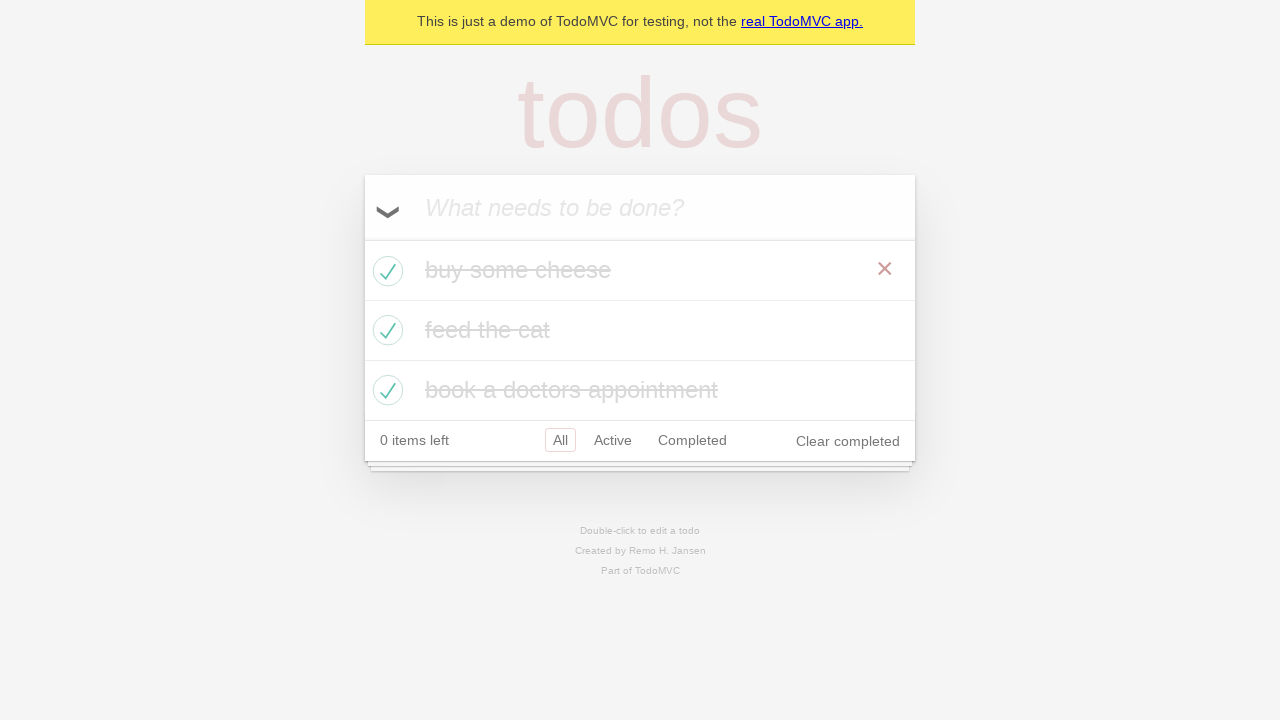